Fills out and submits a comprehensive practice form with various field types including text inputs, radio buttons, dropdowns, and file upload

Starting URL: https://demoqa.com/automation-practice-form

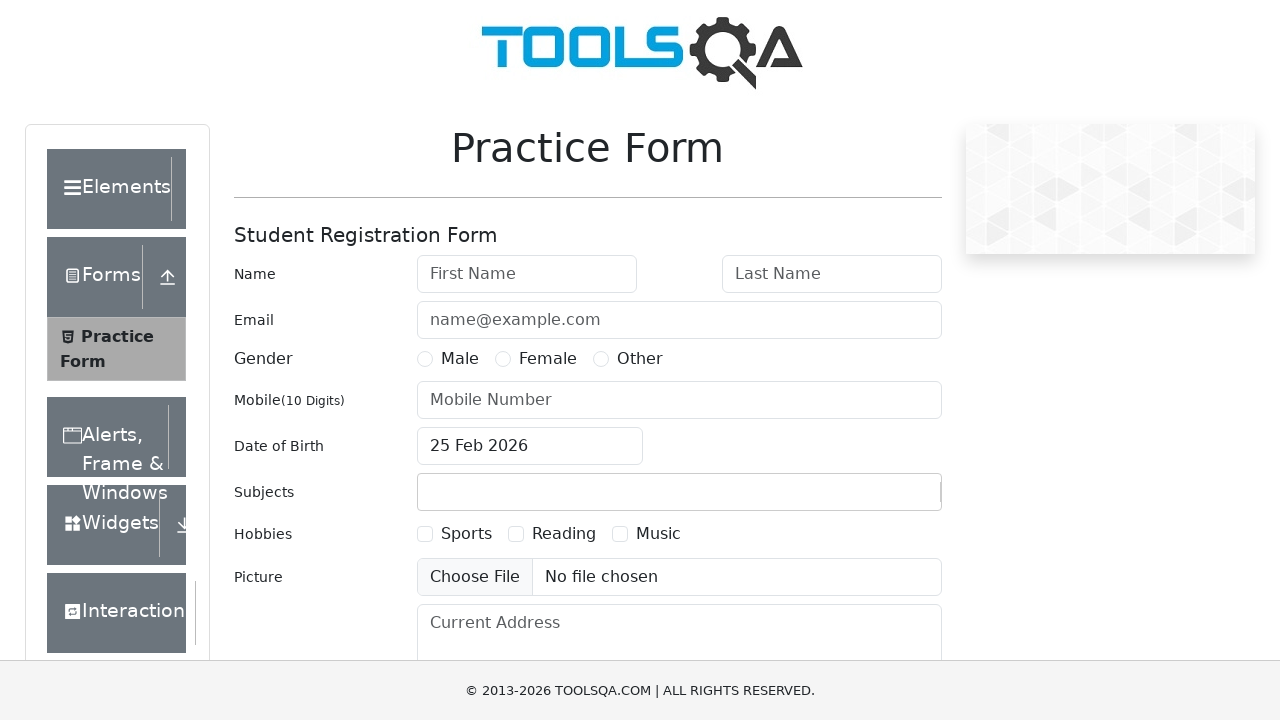

Filled first name field with 'Kunegunda' on #firstName
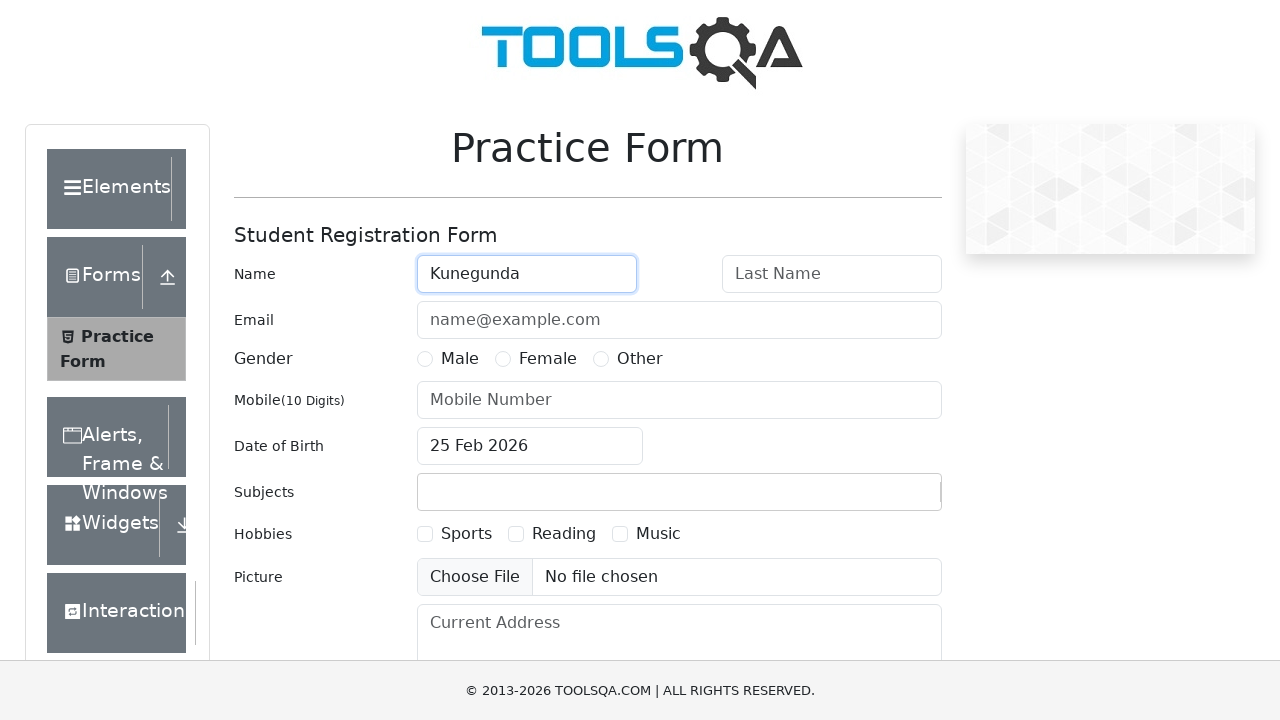

Filled last name field with 'Zakapior' on #lastName
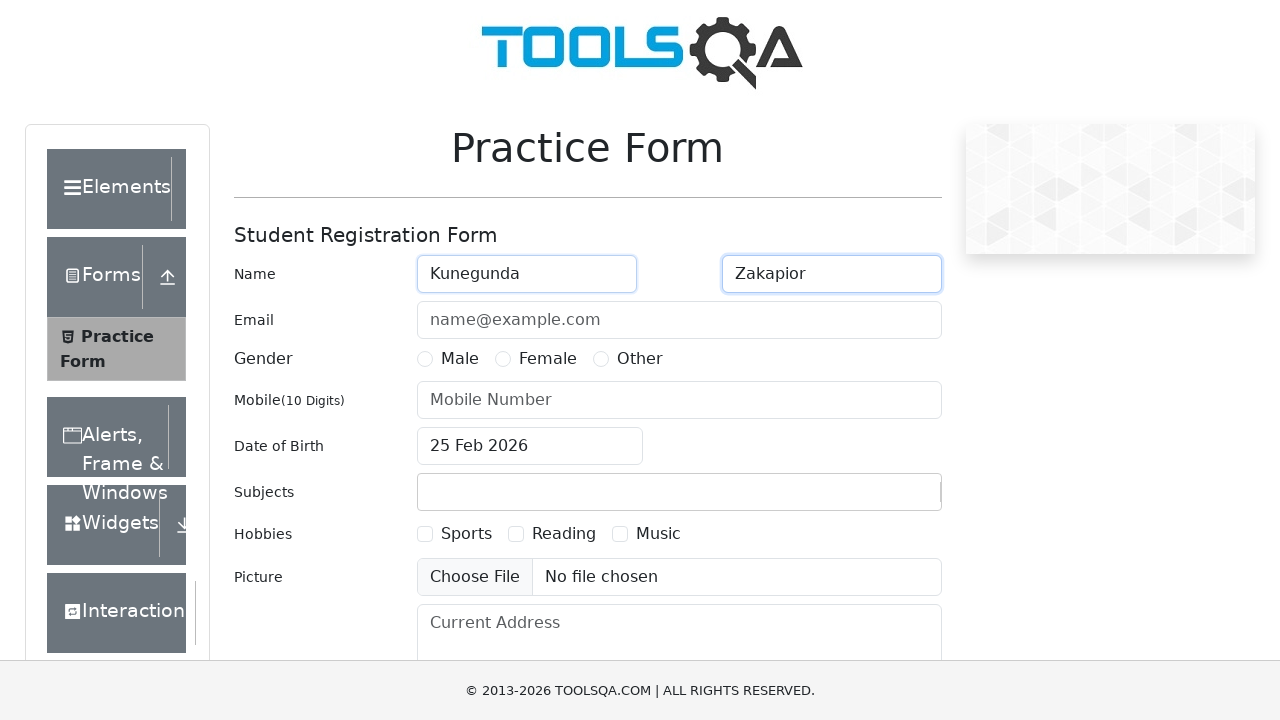

Filled email field with 'testuser@example.com' on #userEmail
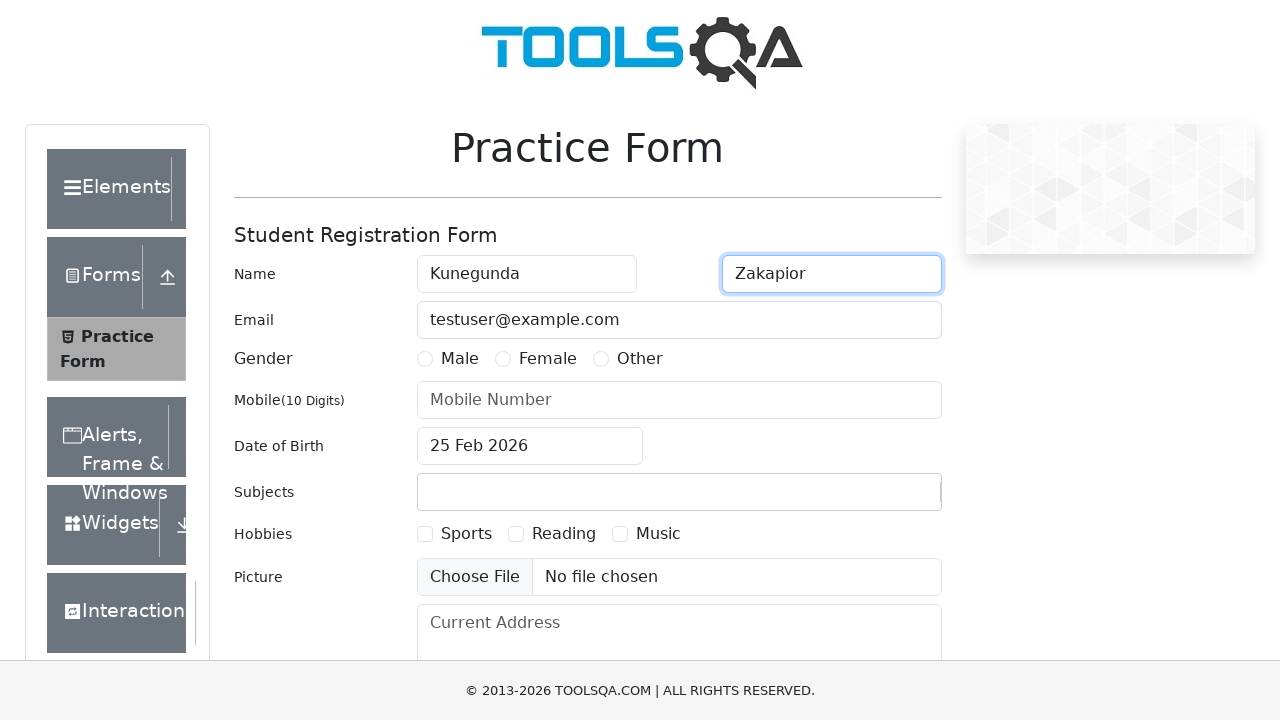

Selected gender radio button (Female) at (548, 359) on #gender-radio-2+label
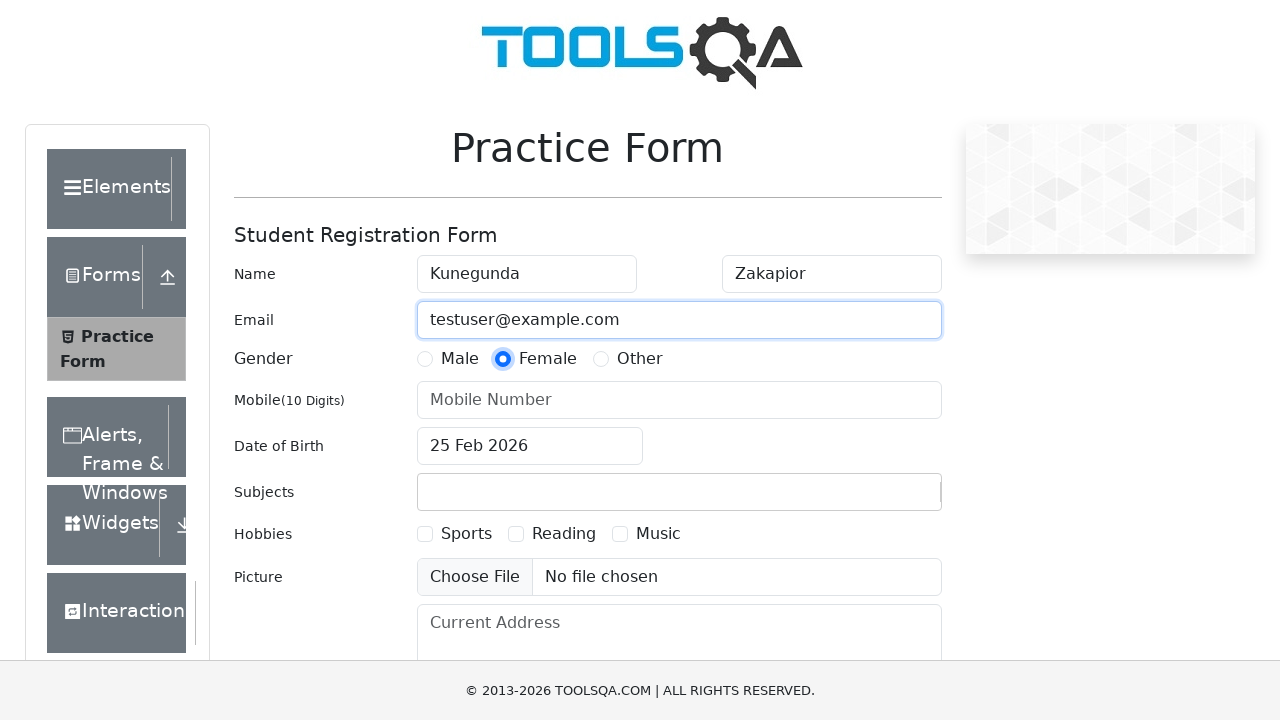

Filled mobile number field with '4123123123' on #userNumber
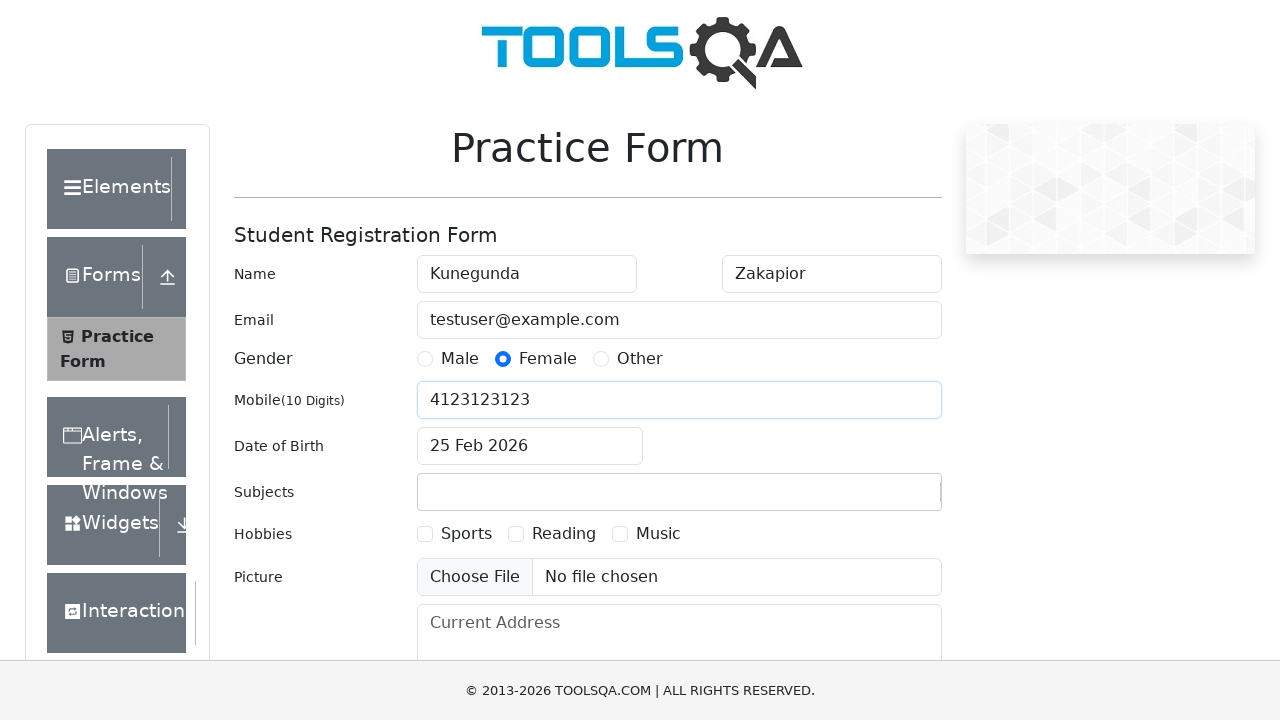

Filled subjects field with 'Biology' on #subjectsInput
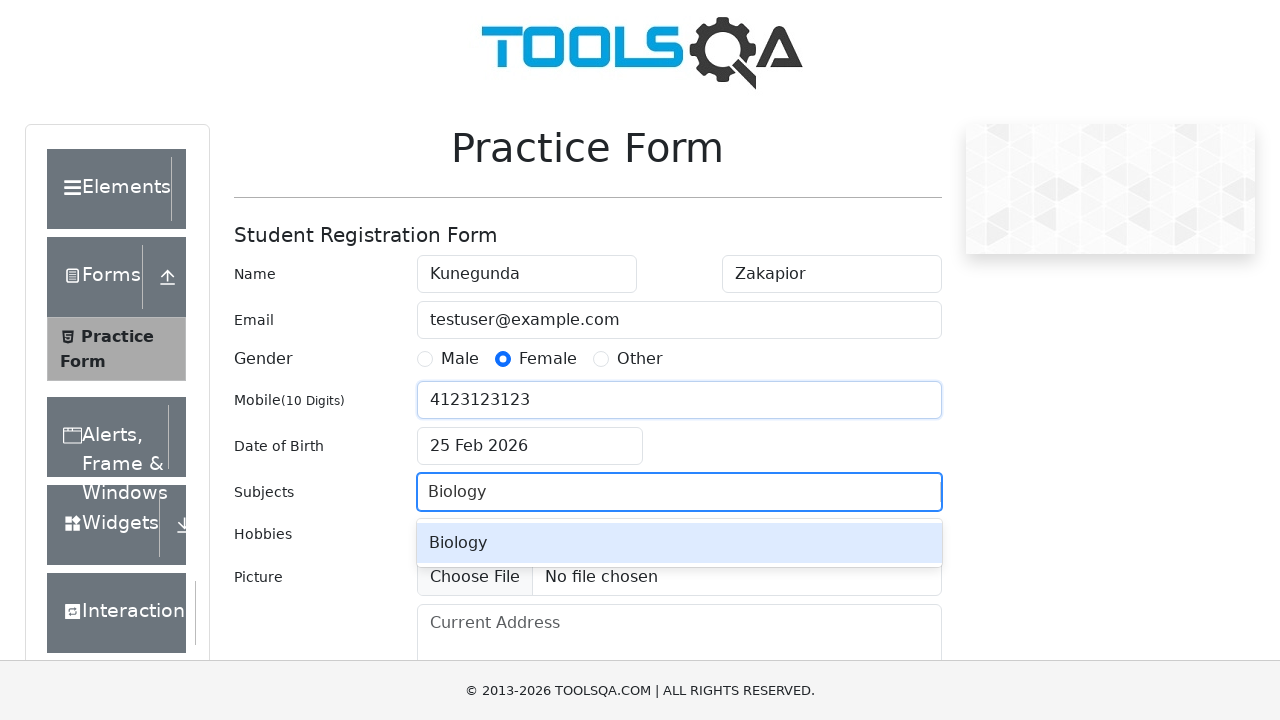

Selected first subject option from dropdown at (679, 543) on #subjectsContainer [class$=menu] :first-child
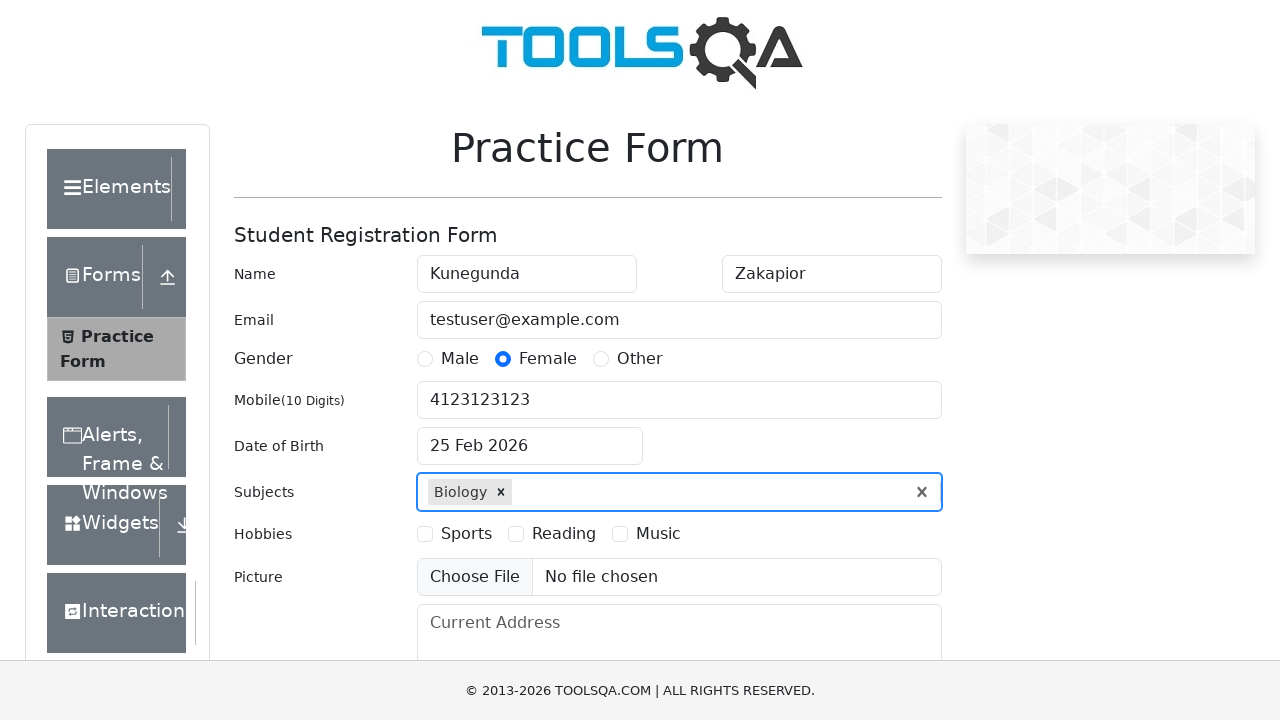

Selected hobbies checkbox (Reading) at (564, 534) on #hobbies-checkbox-2+label
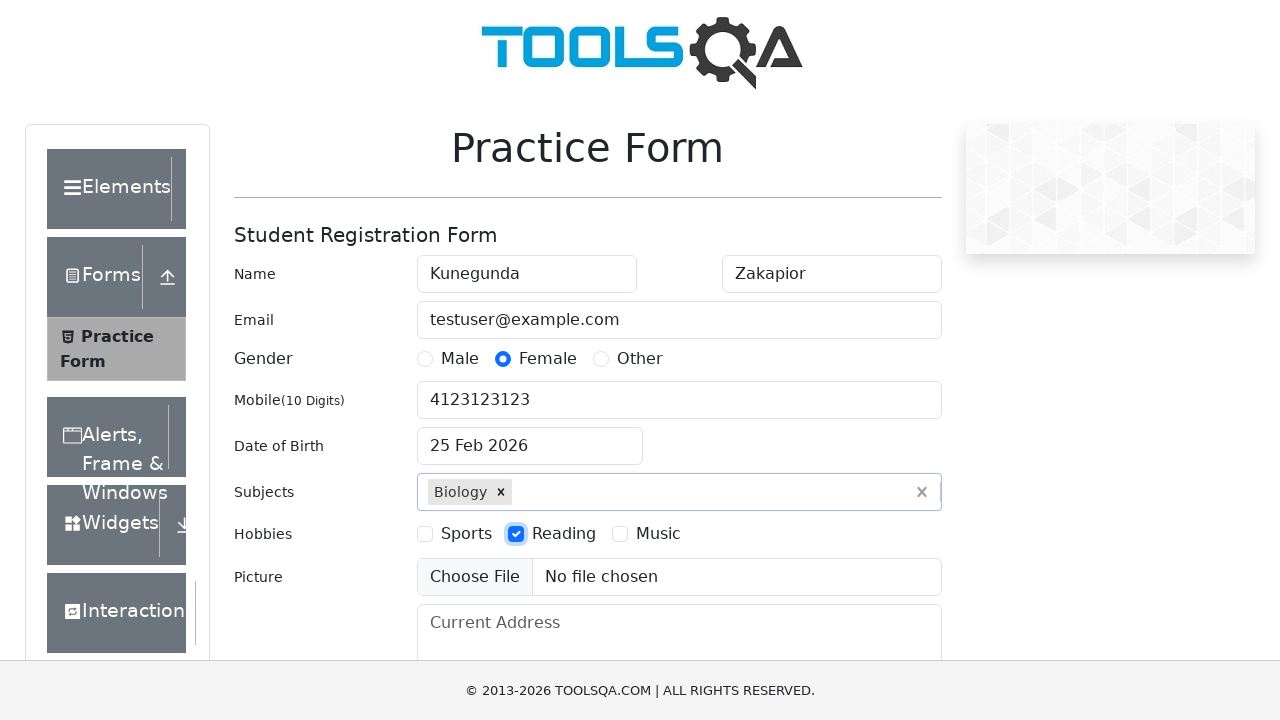

Attempted to upload file (empty array for clean environment)
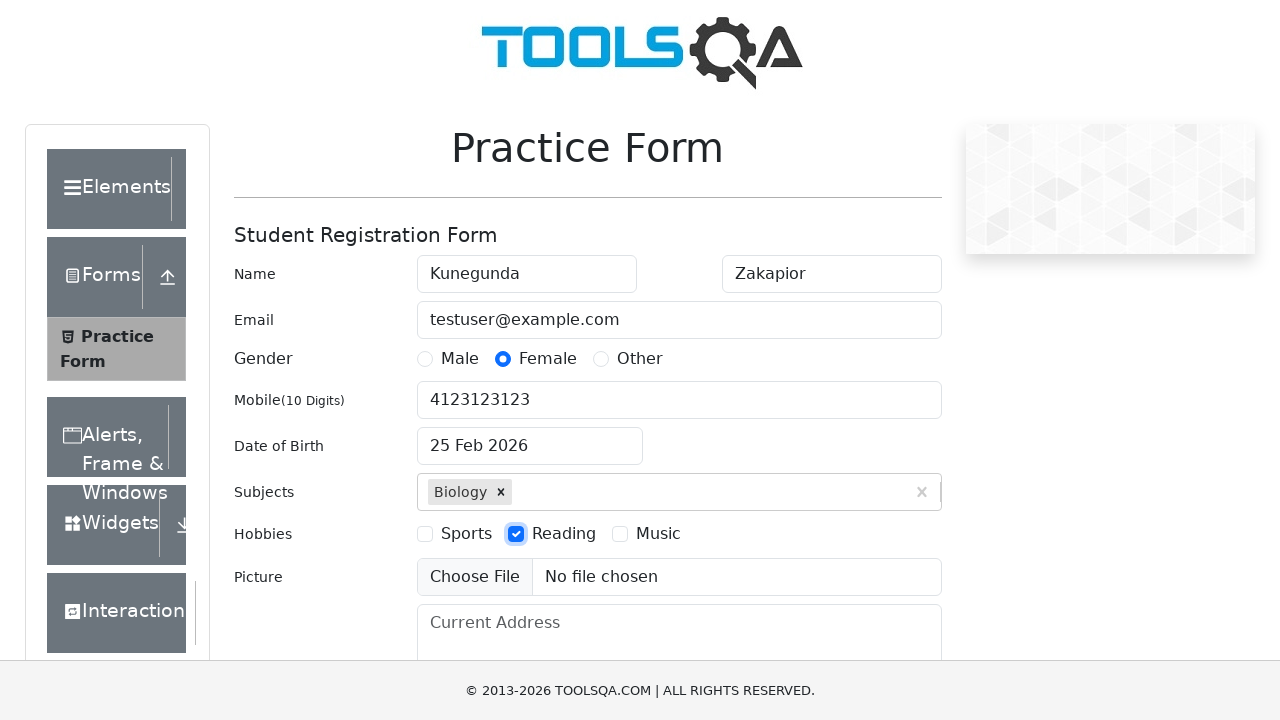

Filled current address field with 'Kwiatowa 5/12' on #currentAddress
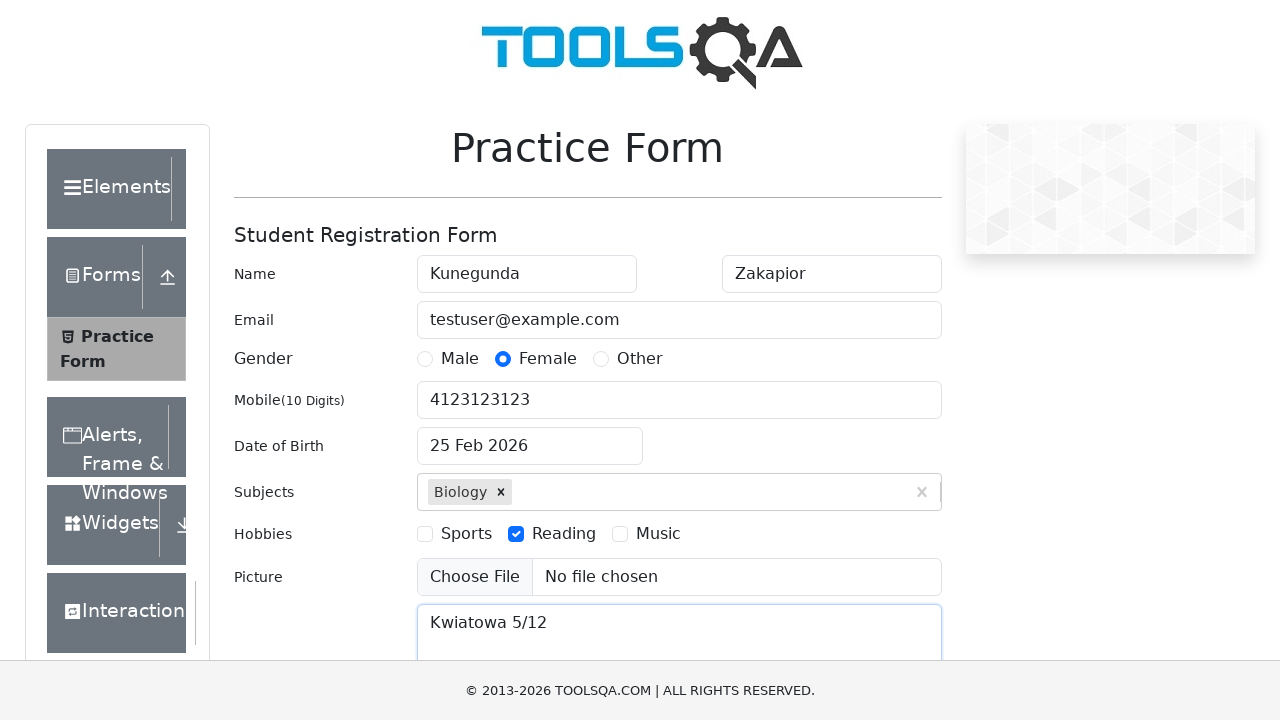

Scrolled down to view remaining form fields
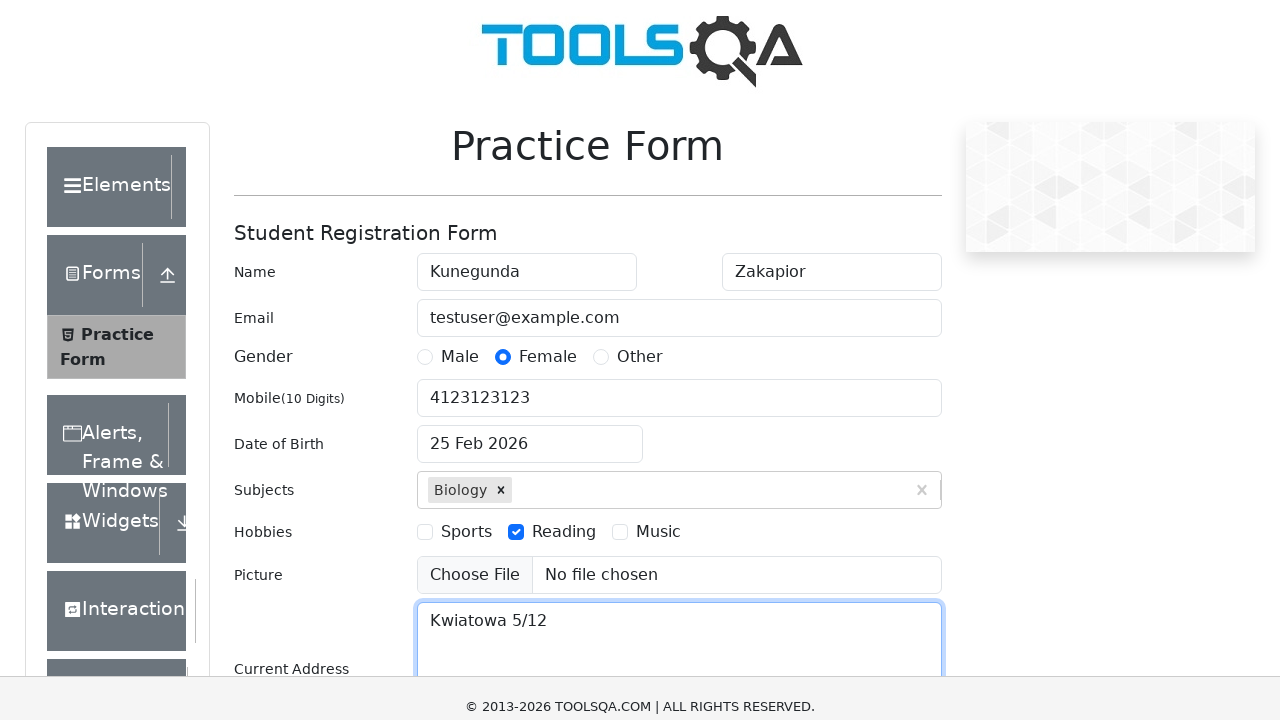

Clicked state dropdown to open options at (527, 515) on #state
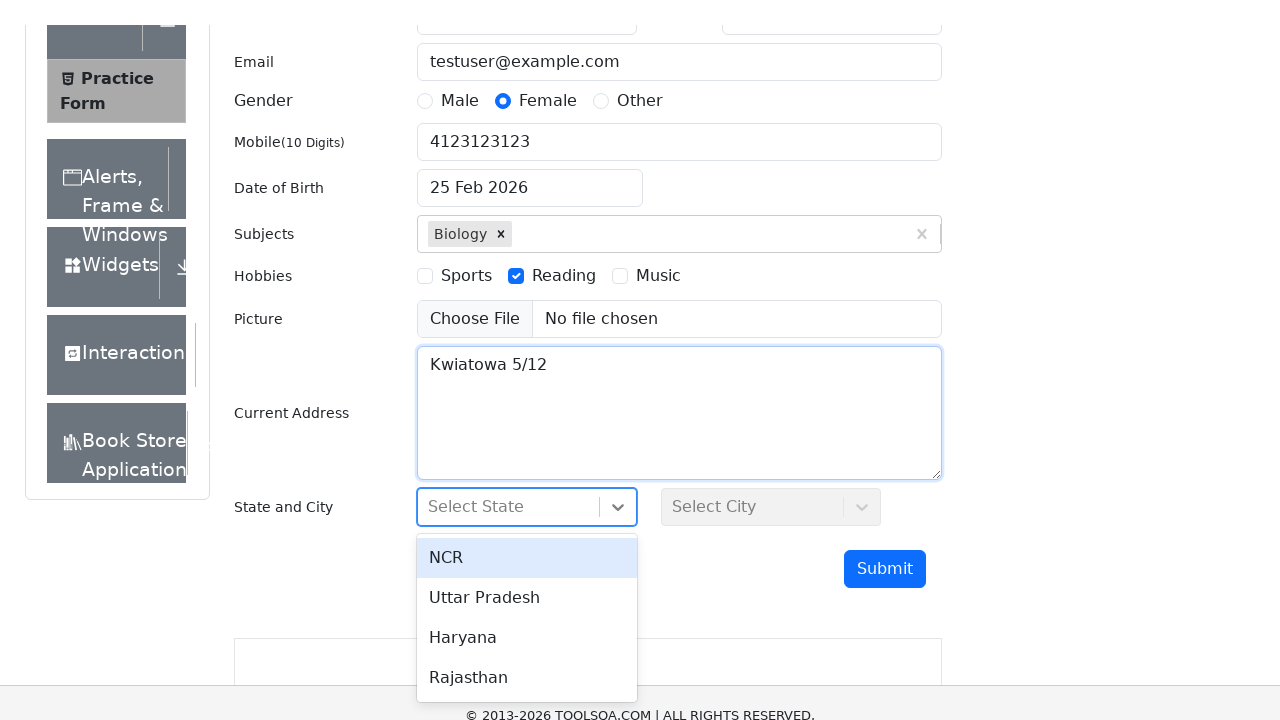

Selected first state option from dropdown at (527, 488) on #state [class$=menu] :first-child :first-child
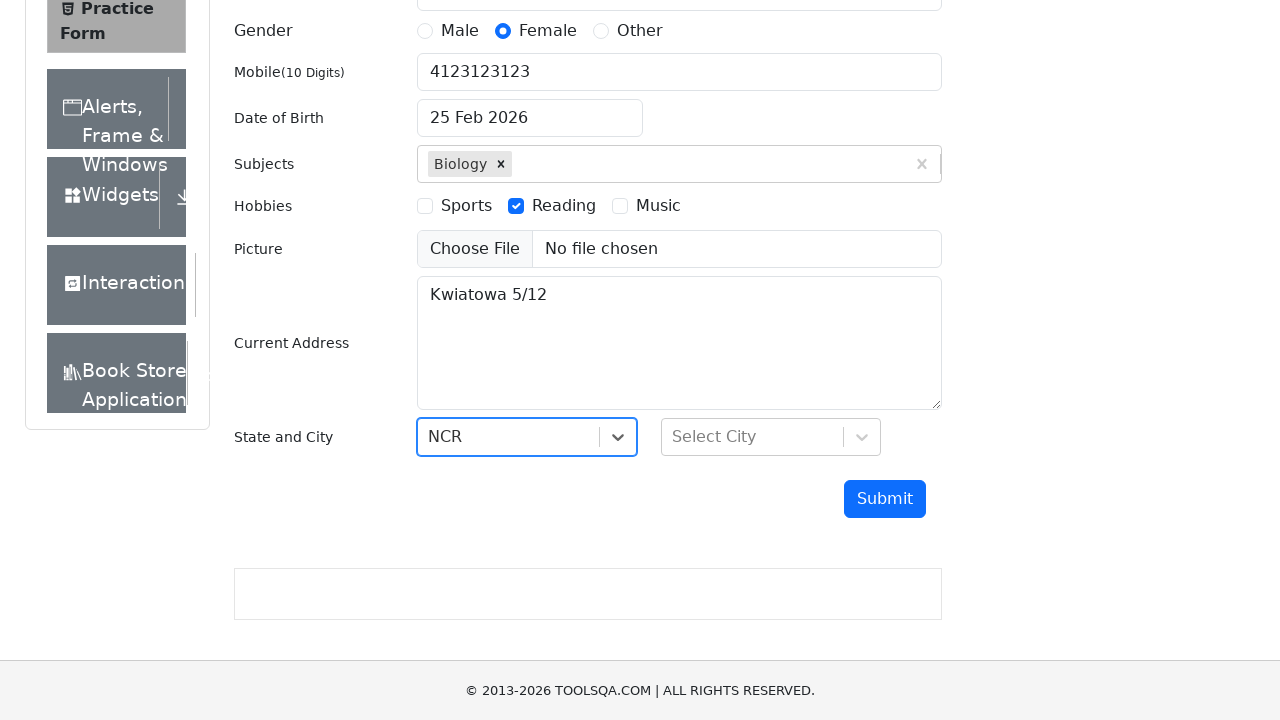

Clicked city dropdown to open options at (771, 437) on #city
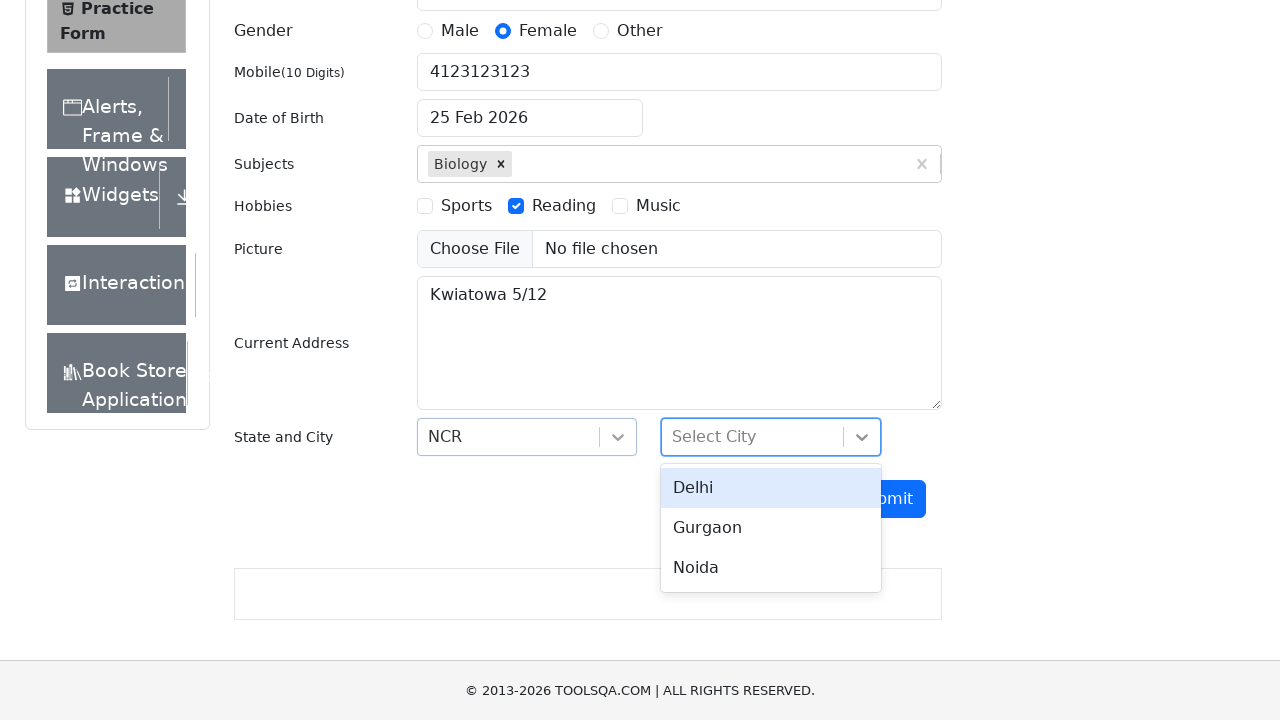

Selected first city option from dropdown at (771, 488) on #city [class$=menu] :first-child :first-child
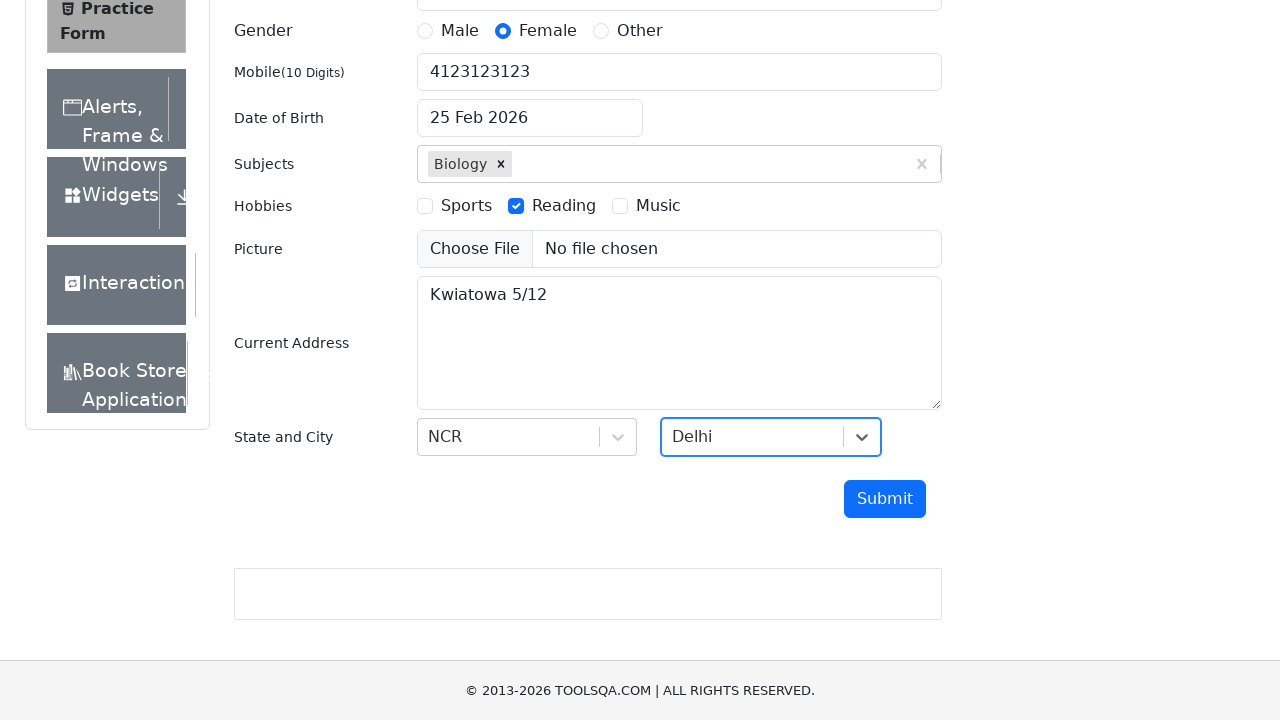

Clicked submit button to send the form at (885, 499) on #submit
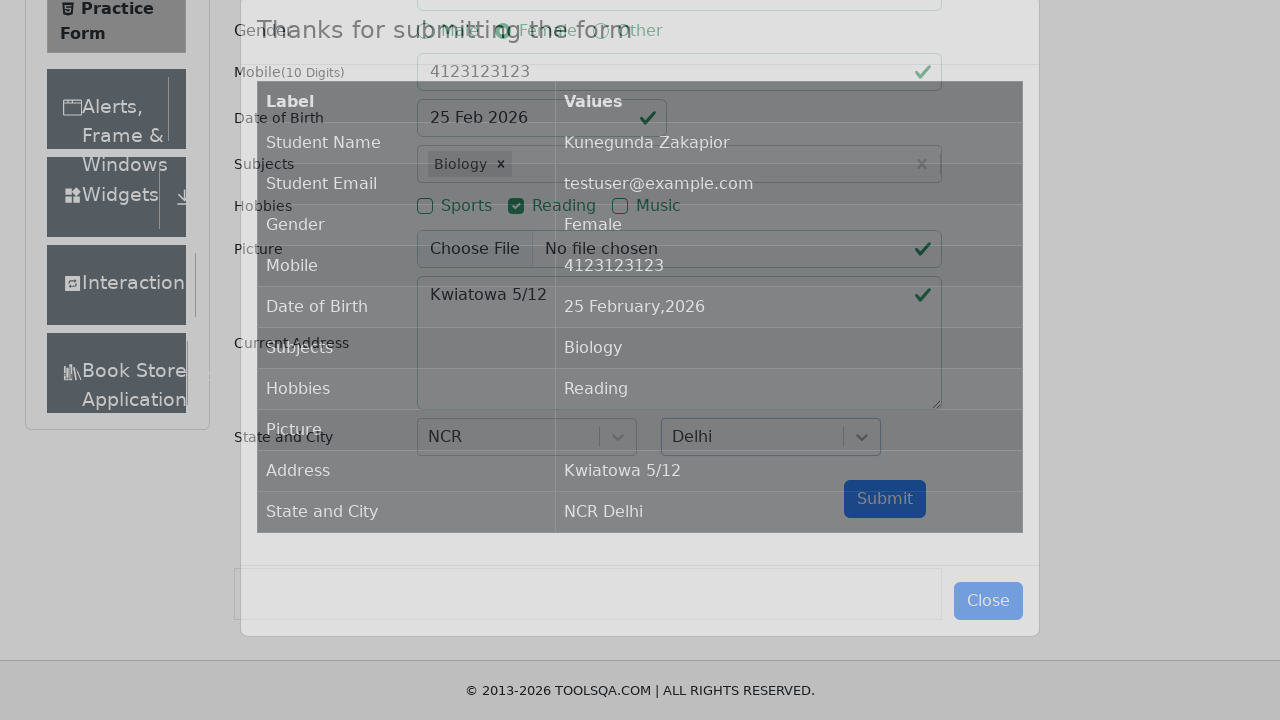

Form submission popup window appeared successfully
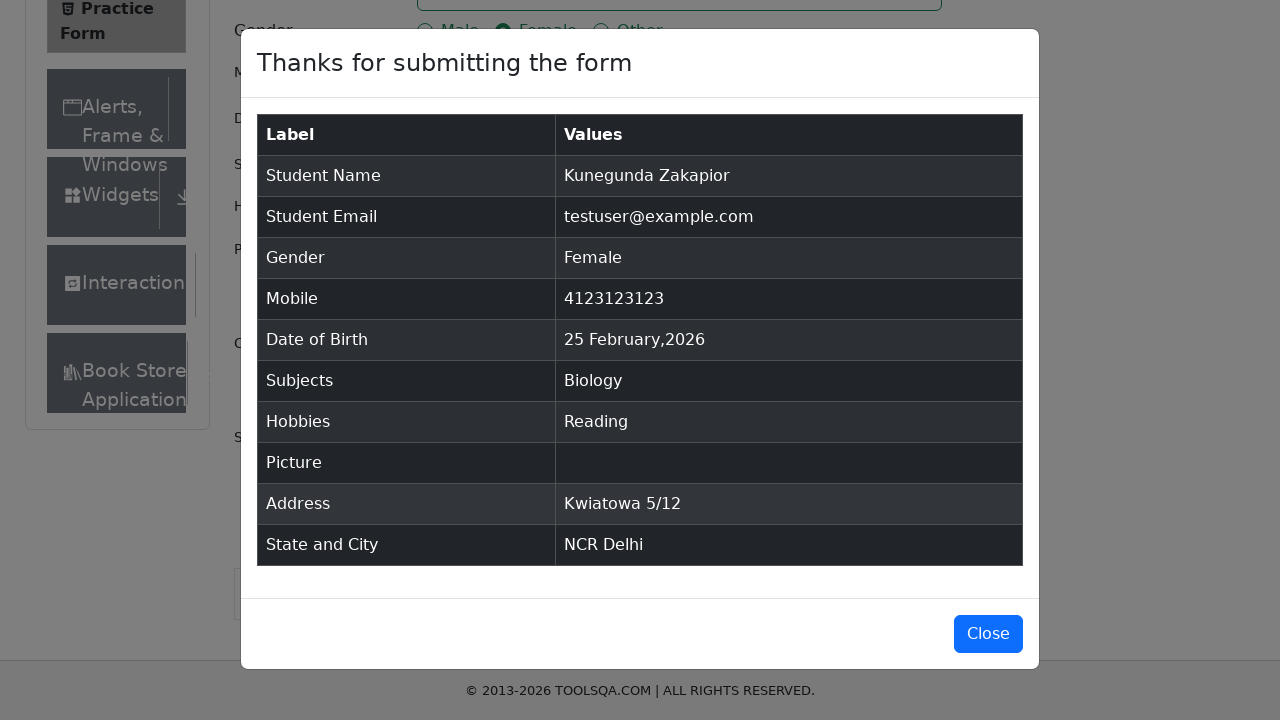

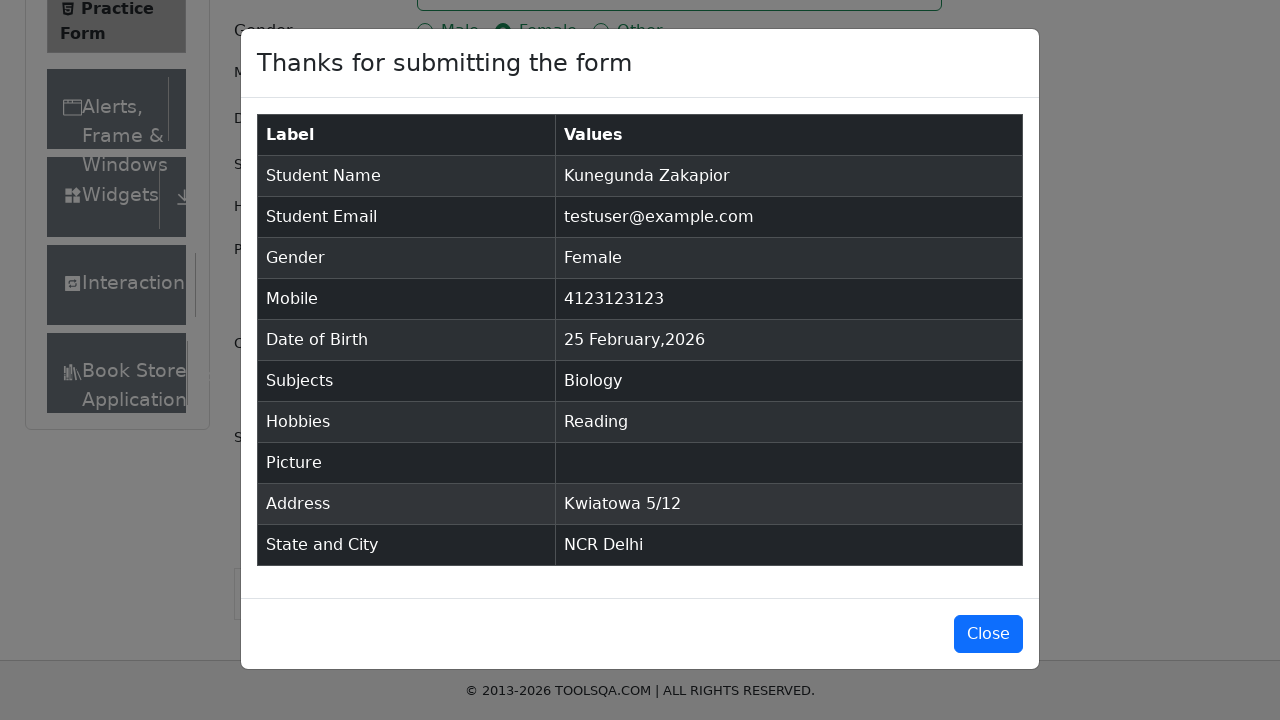